Tests the date picker functionality by clearing the input field, entering a specific date (05/08/1993), and pressing Enter to confirm the selection.

Starting URL: https://demoqa.com/date-picker

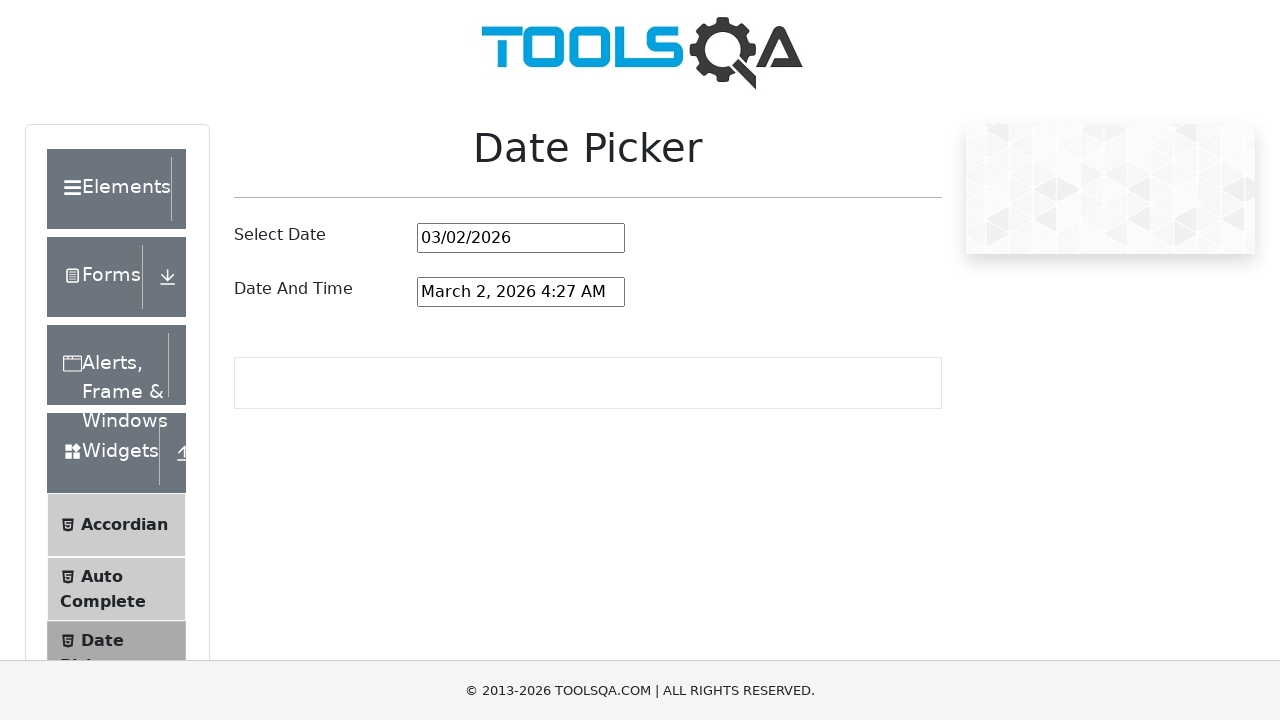

Cleared the date picker input field on #datePickerMonthYearInput
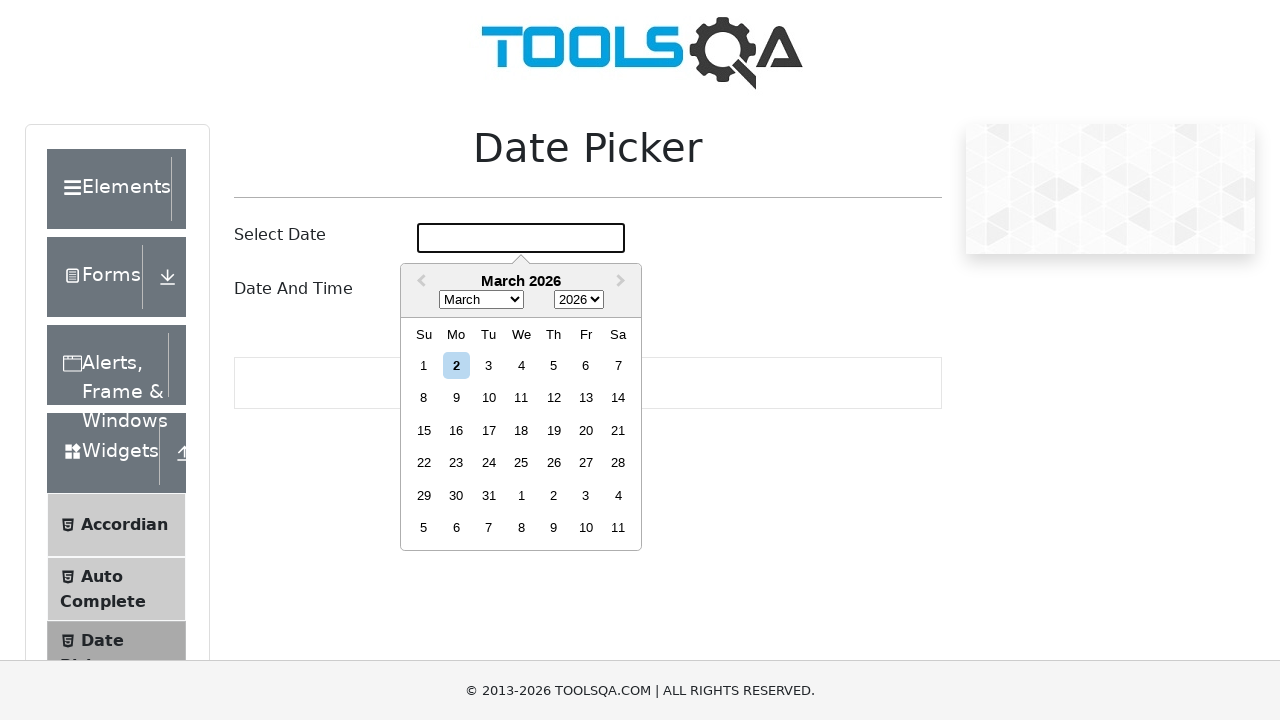

Entered date 05/08/1993 into the date picker input field on #datePickerMonthYearInput
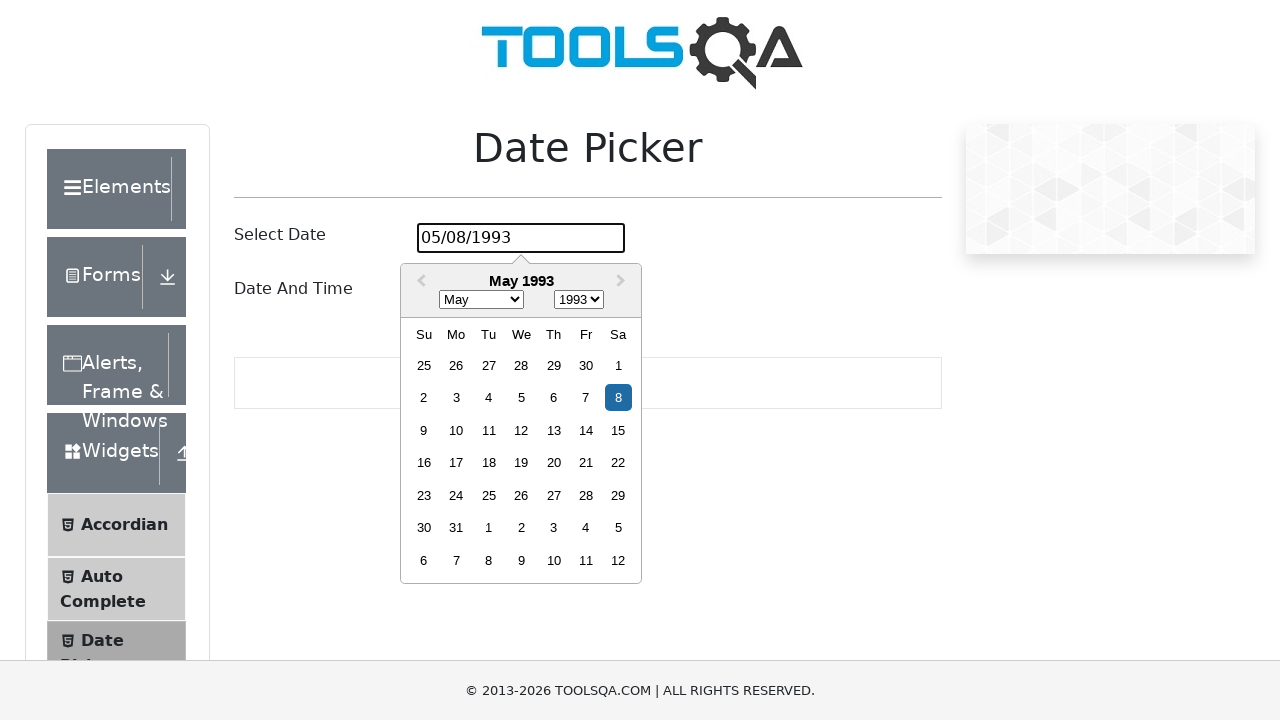

Pressed Enter to confirm the date selection on #datePickerMonthYearInput
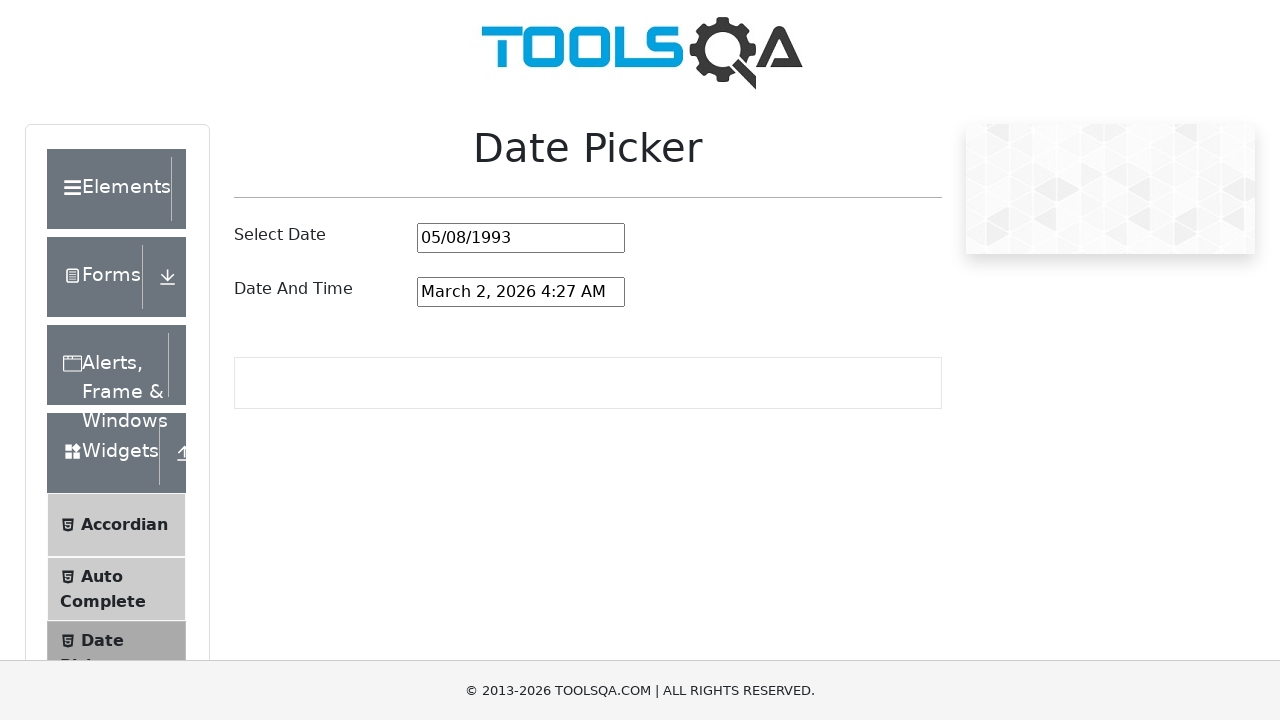

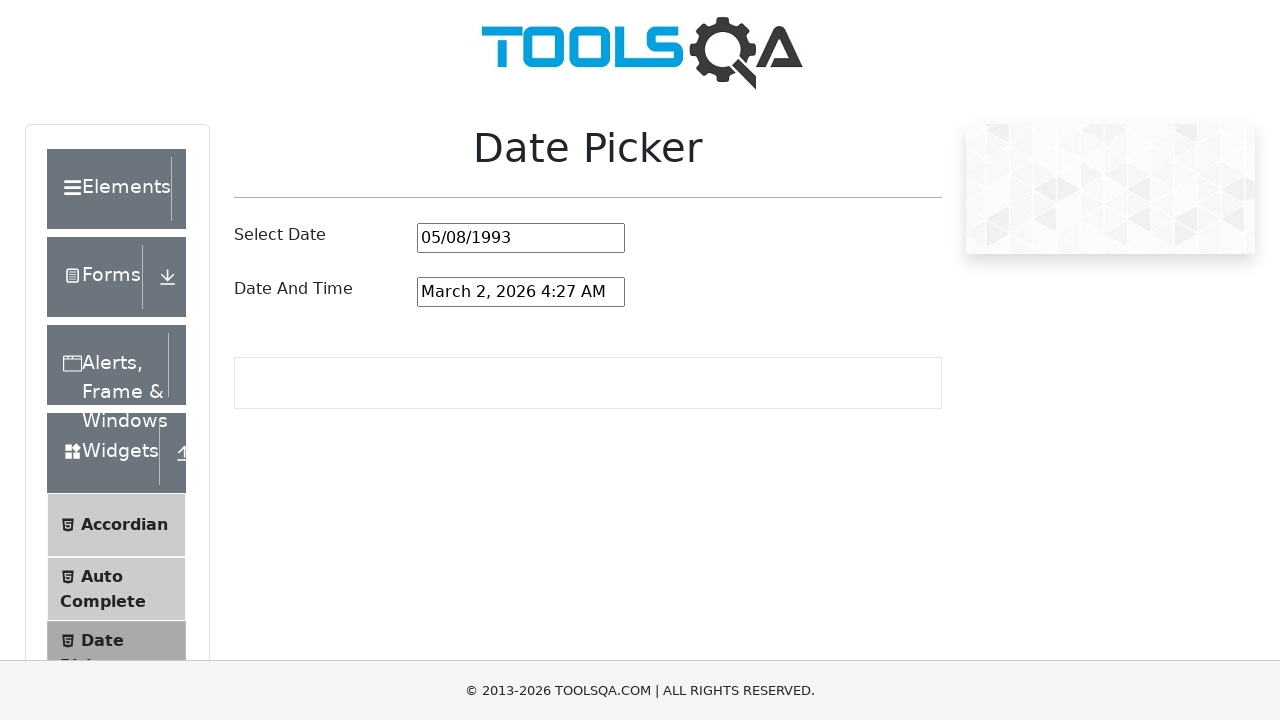